Navigates to ZeroBank login page and verifies that the header text displays "Log in to ZeroBank"

Starting URL: http://zero.webappsecurity.com/login.html

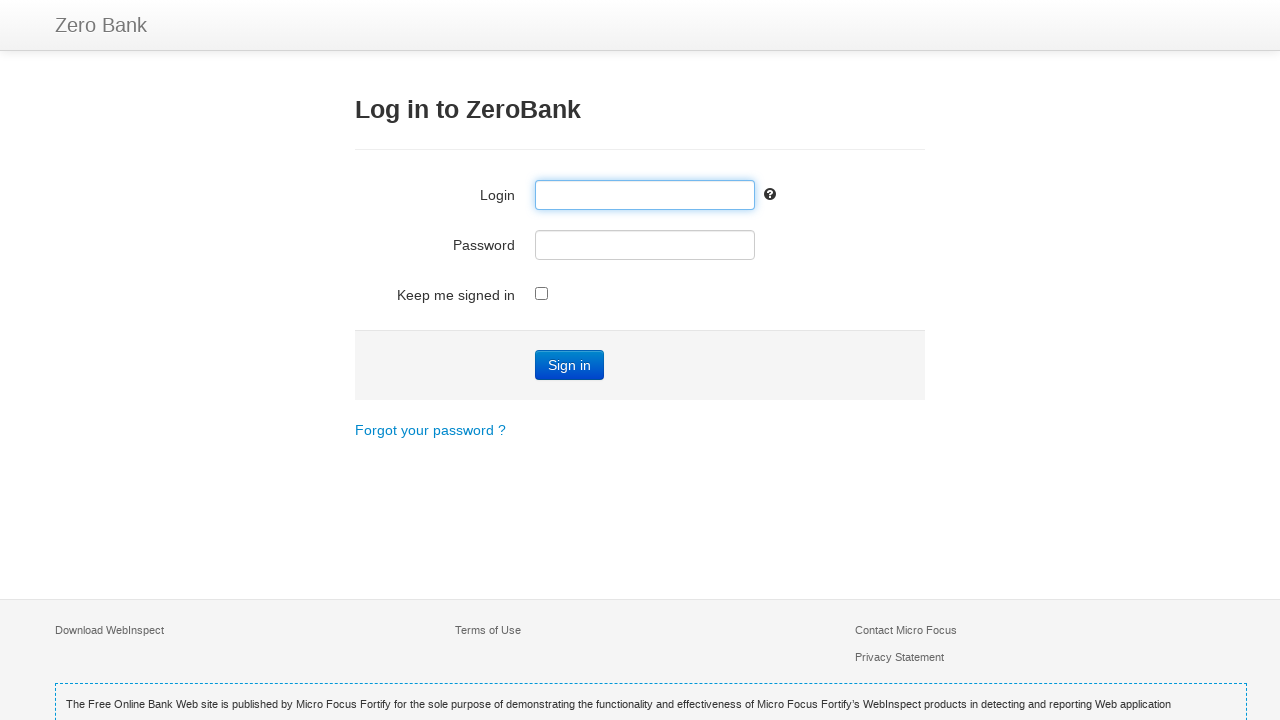

Navigated to ZeroBank login page
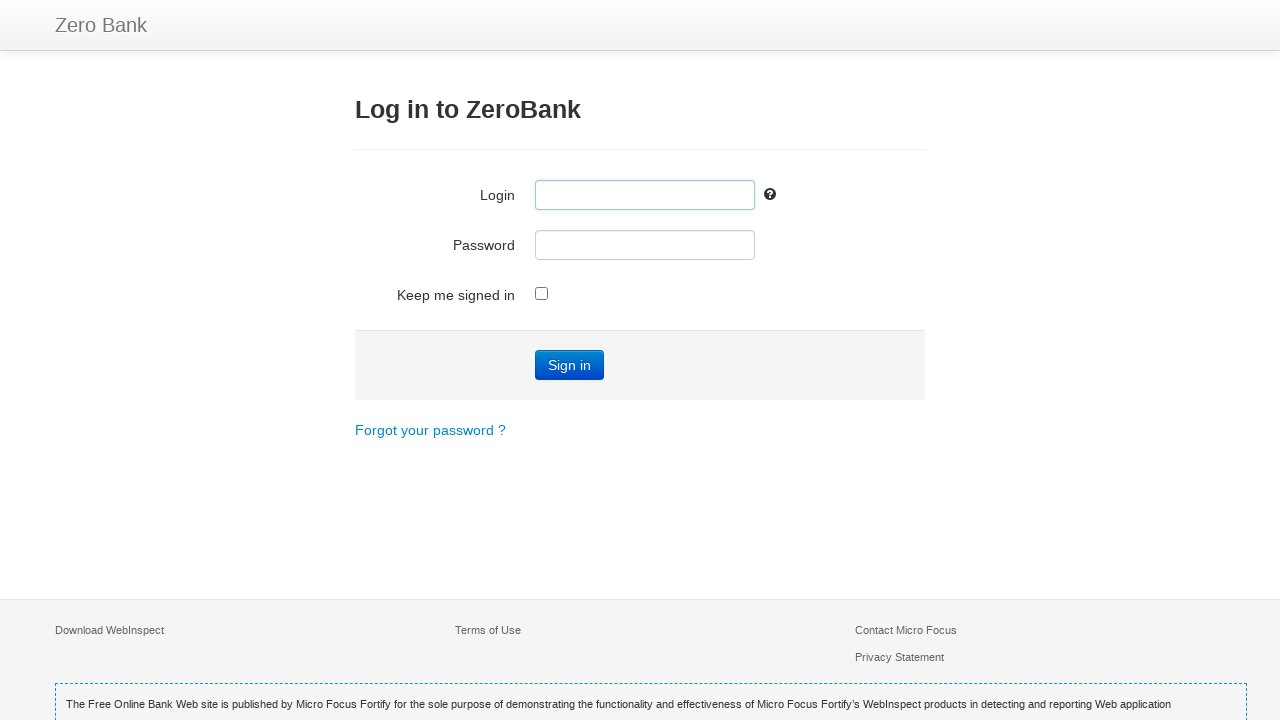

Located header element (h3)
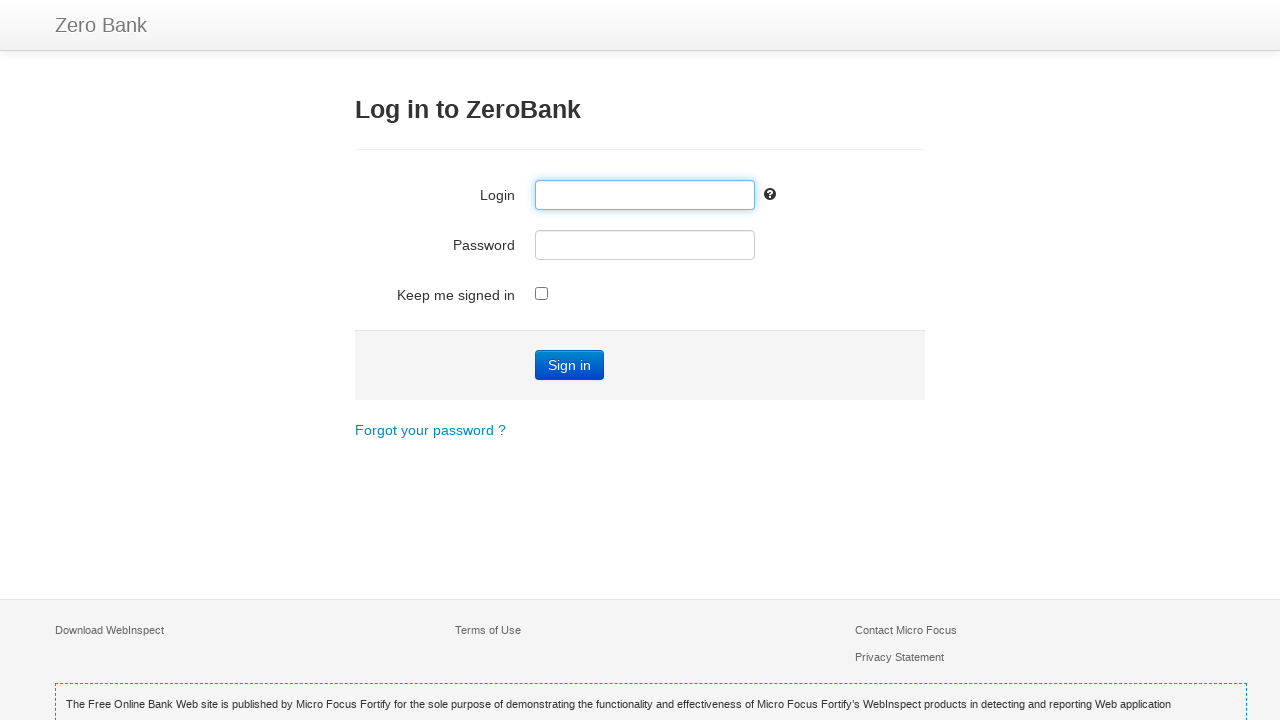

Retrieved header text: 'Log in to ZeroBank'
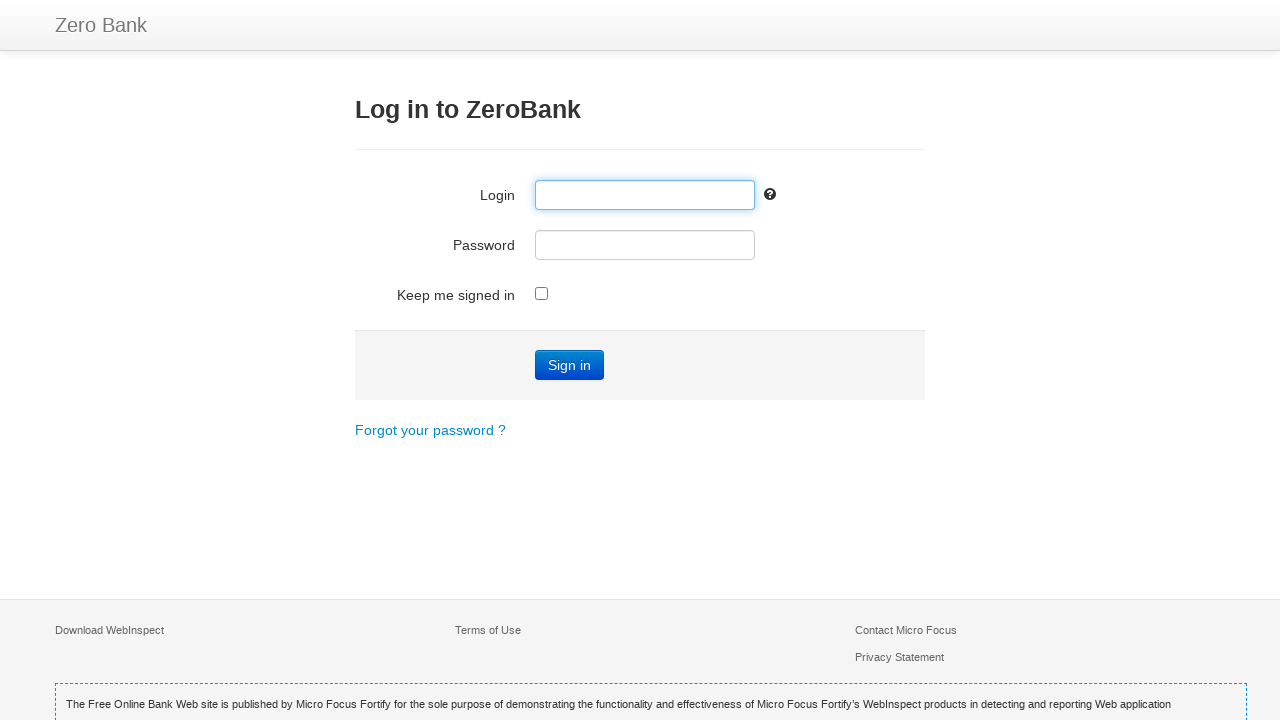

Verified header text matches expected value: 'Log in to ZeroBank'
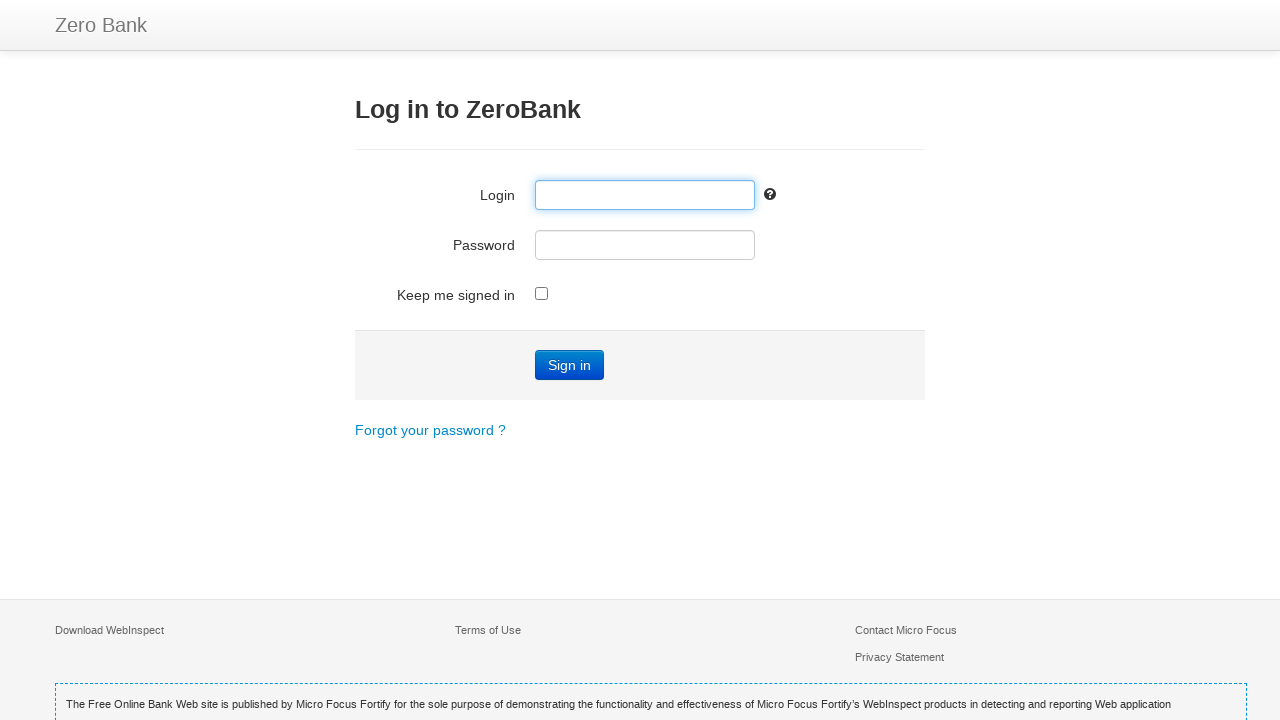

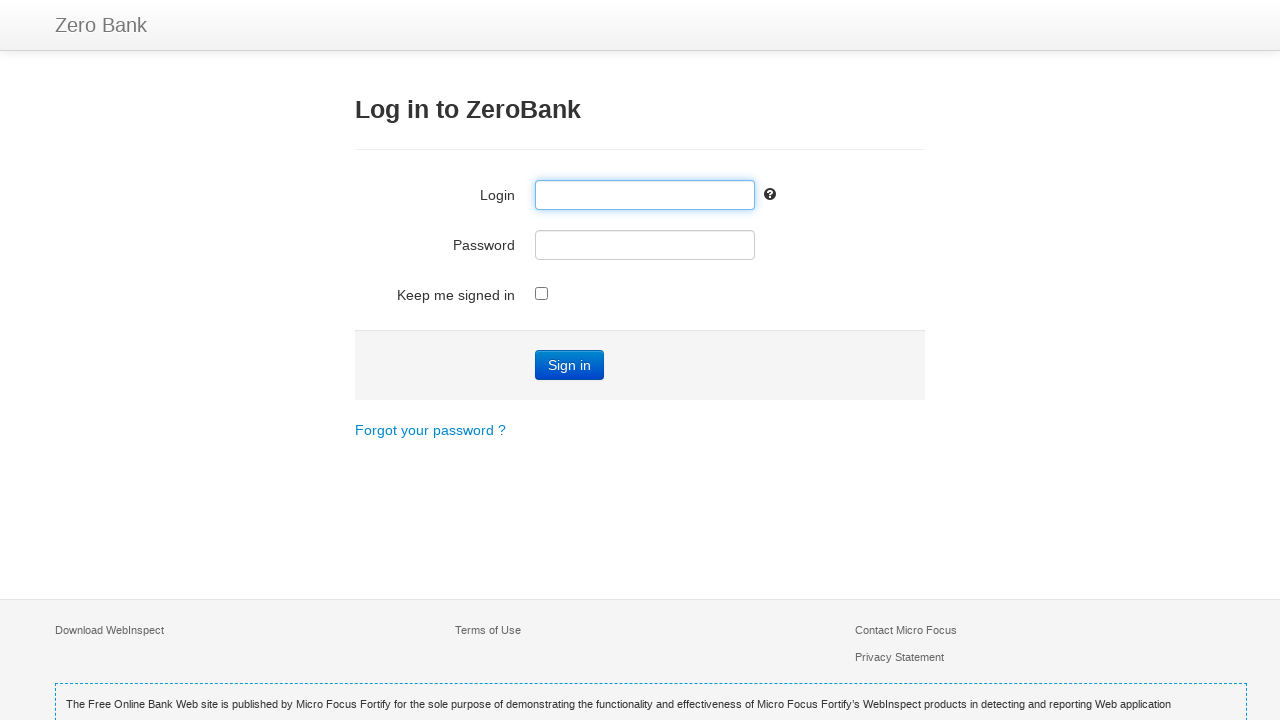